Tests iframe interaction by switching to an iframe, verifying text content within it, then switching back to the main frame and clicking a footer link

Starting URL: https://the-internet.herokuapp.com/iframe

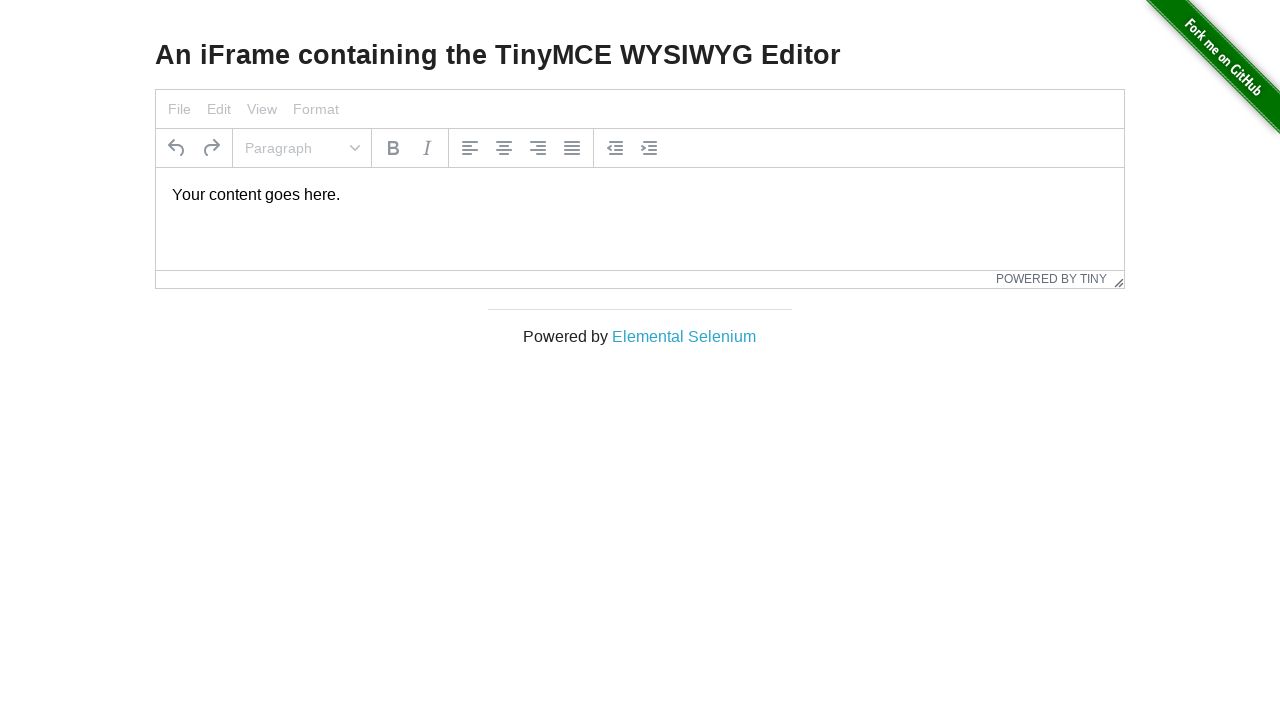

Located iframe with ID 'mce_0_ifr'
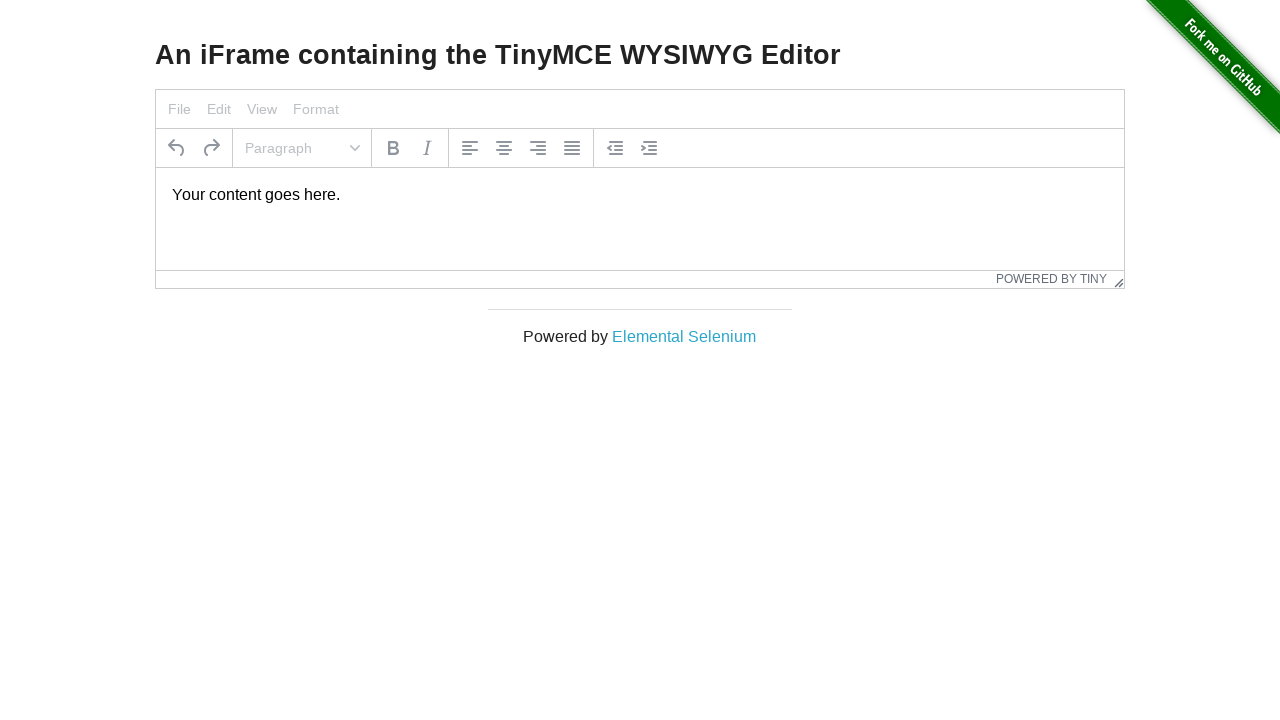

Retrieved text content from paragraph in iframe: 'Your content goes here.'
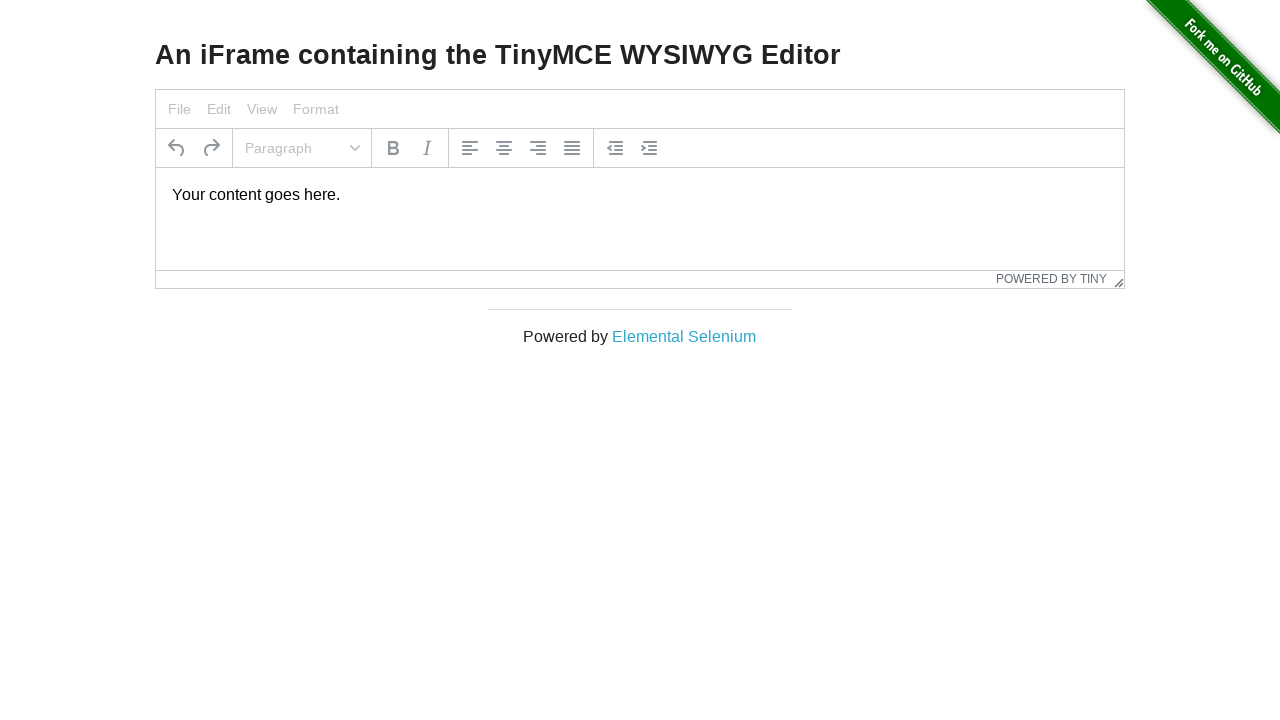

Verified paragraph text matches expected content
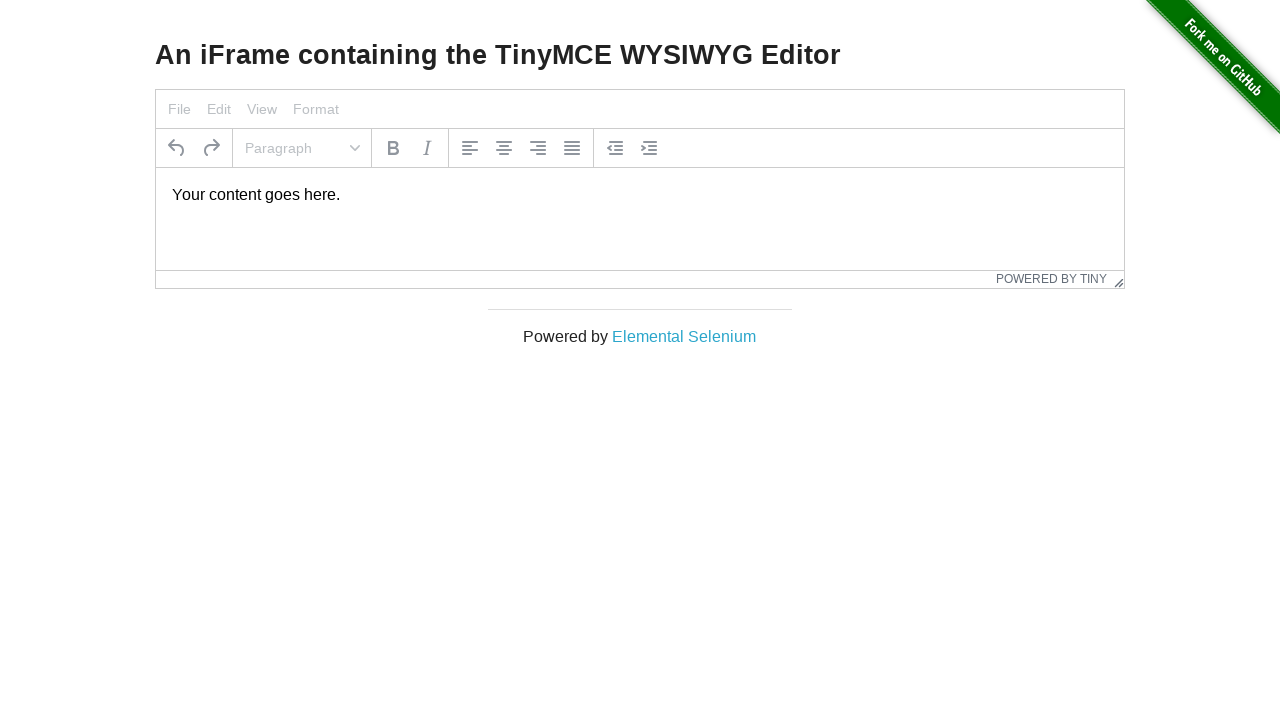

Clicked footer link in main frame at (684, 336) on div#page-footer a
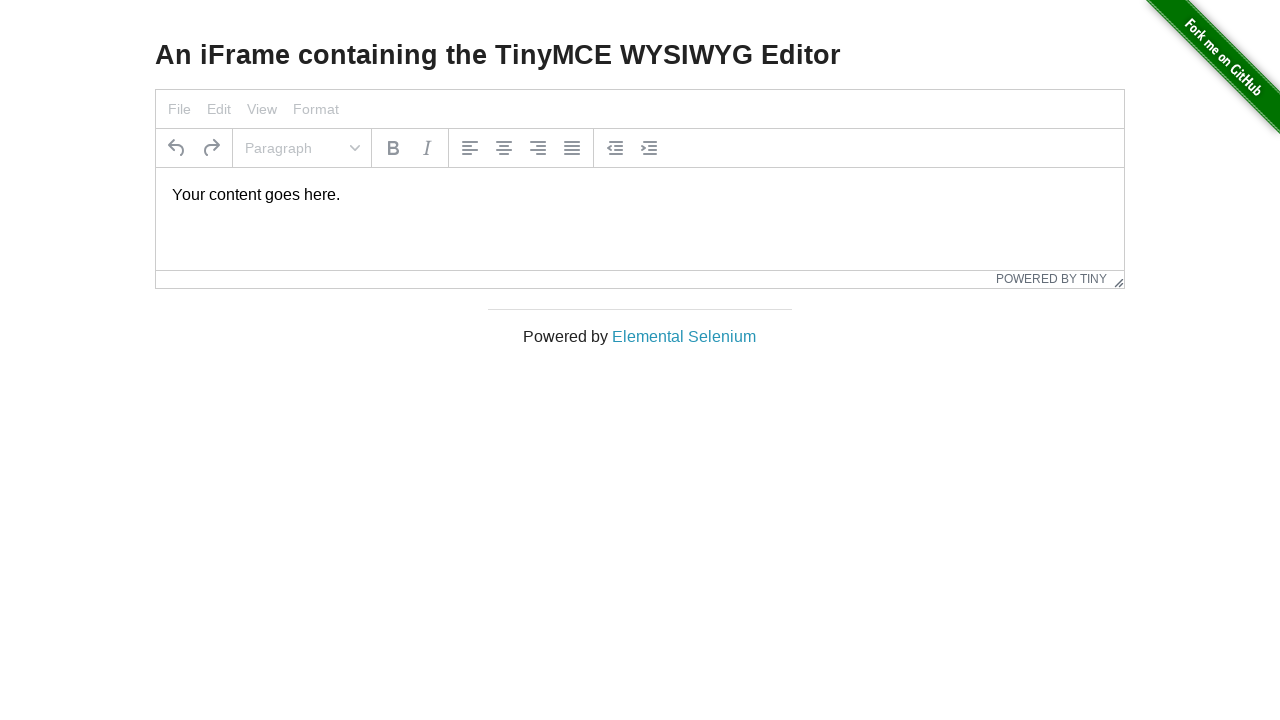

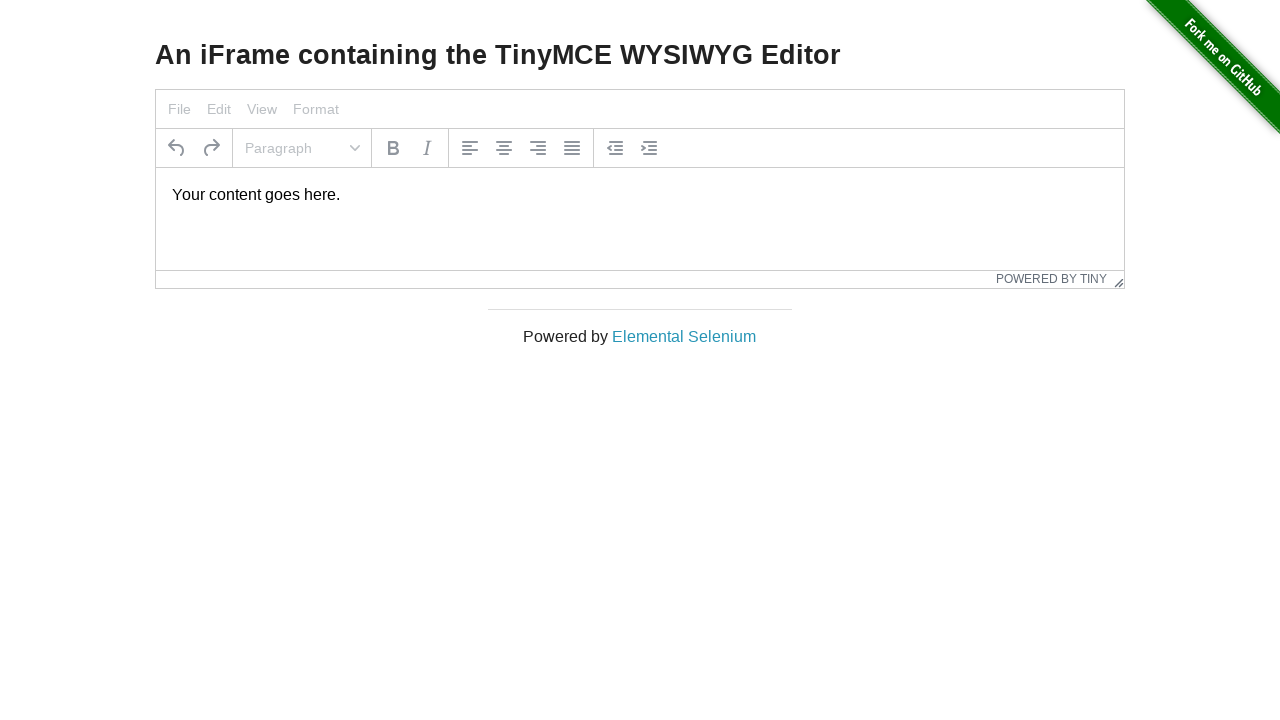